Tests drag and drop functionality by dragging column A to column B and verifying the swap

Starting URL: https://practice.expandtesting.com/drag-and-drop

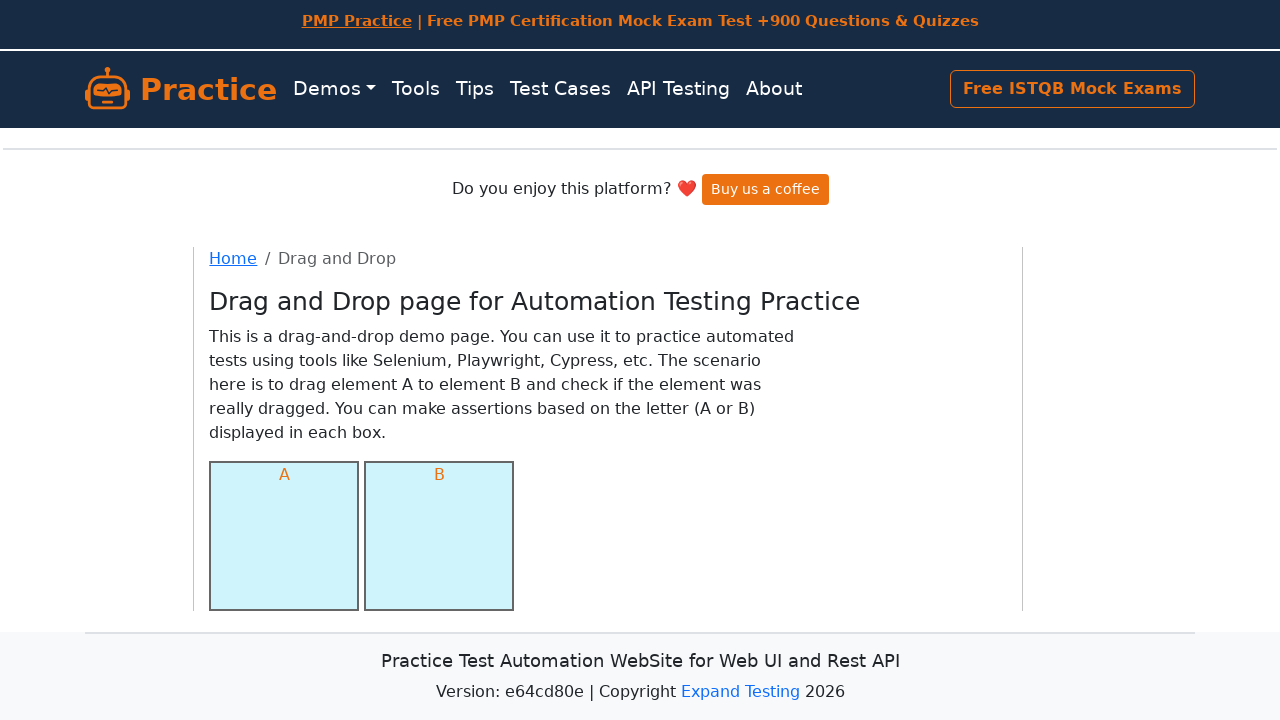

Waited for page to load (200ms timeout)
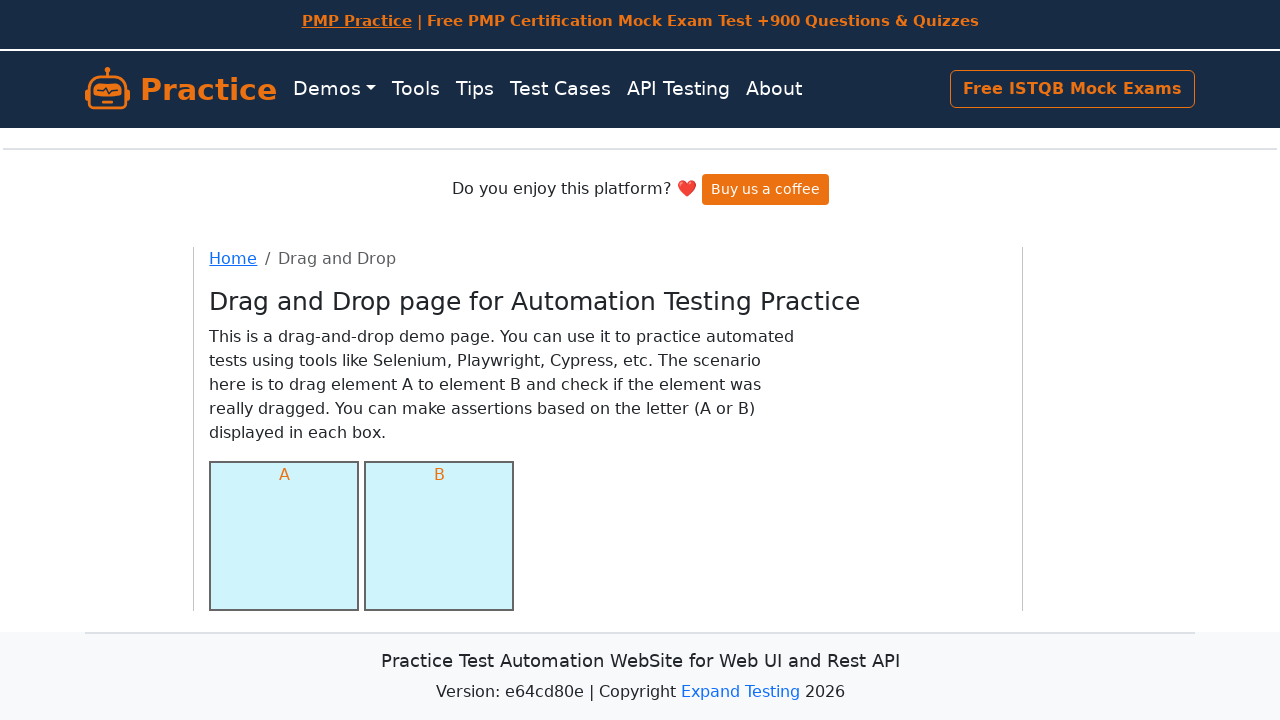

Verified column-a is visible on the page
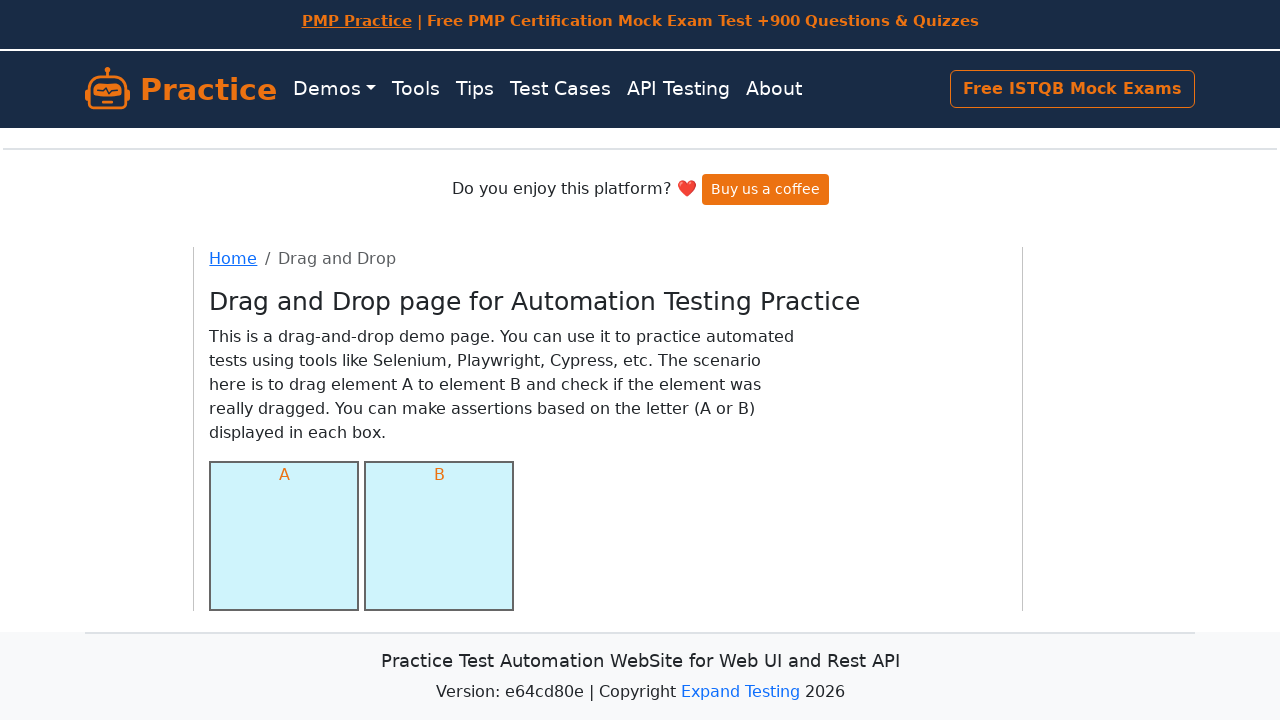

Dragged column A to column B at (439, 536)
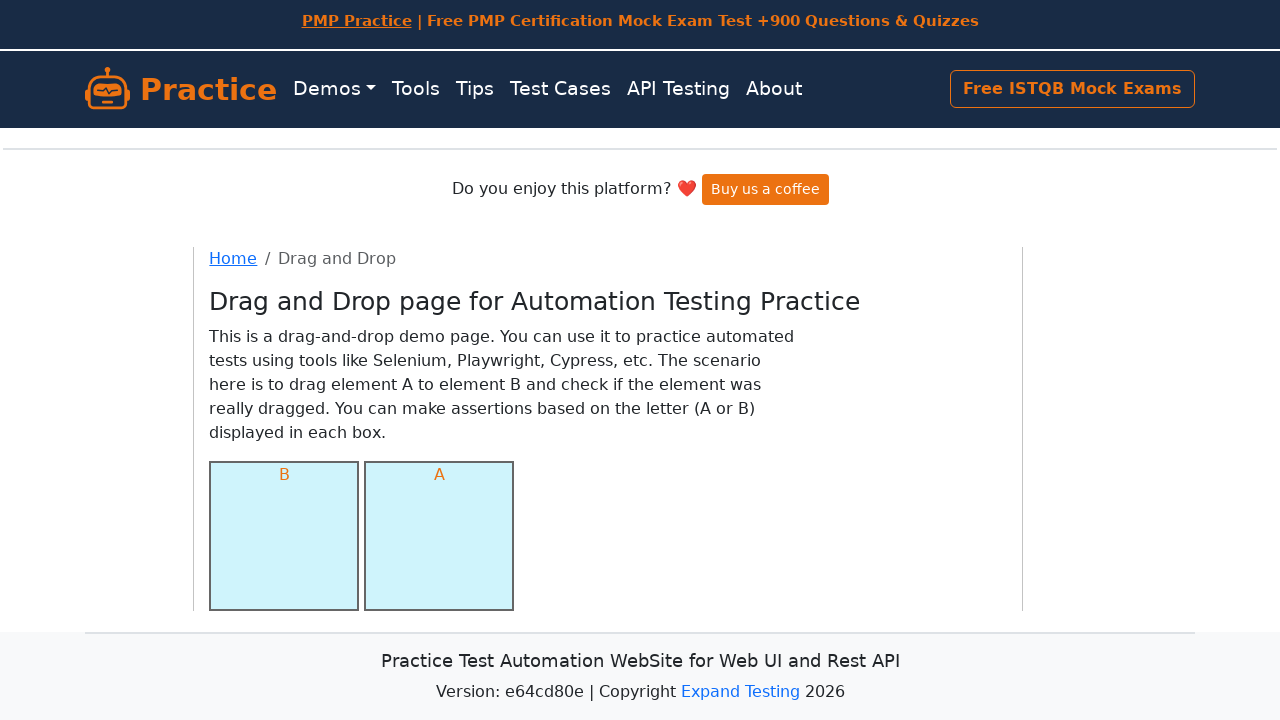

Drag operation completed and column-a is still present
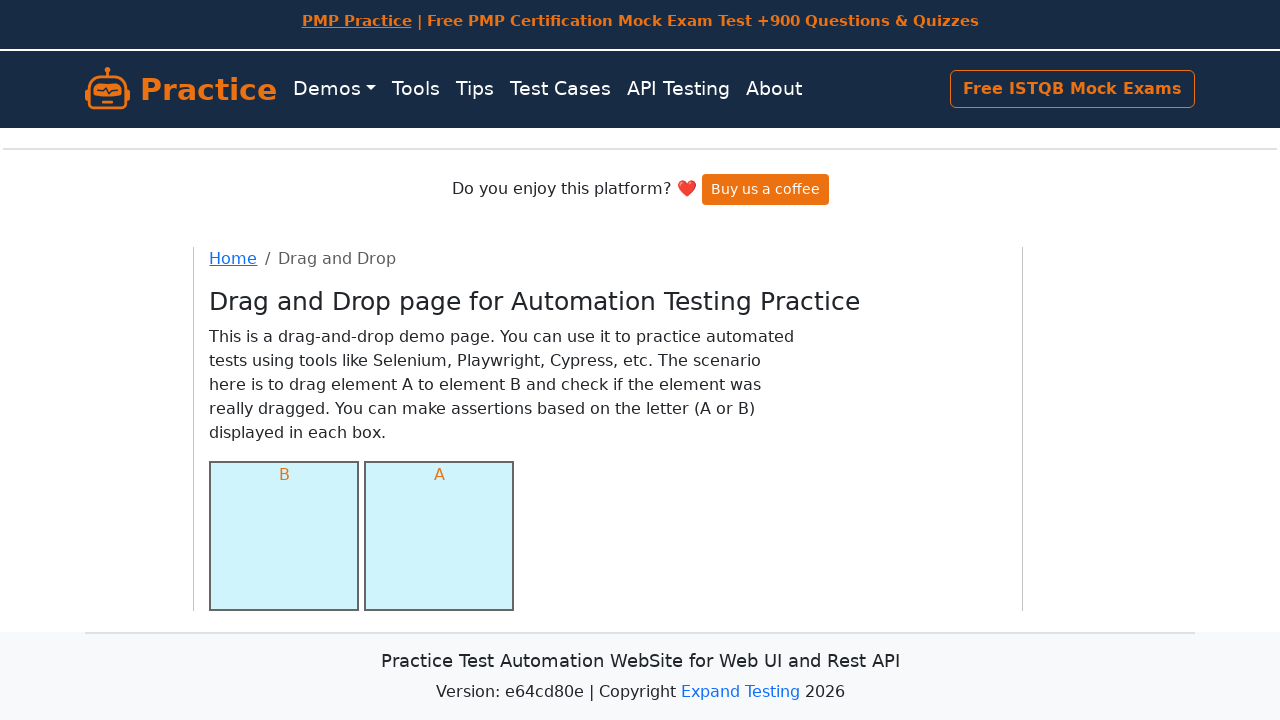

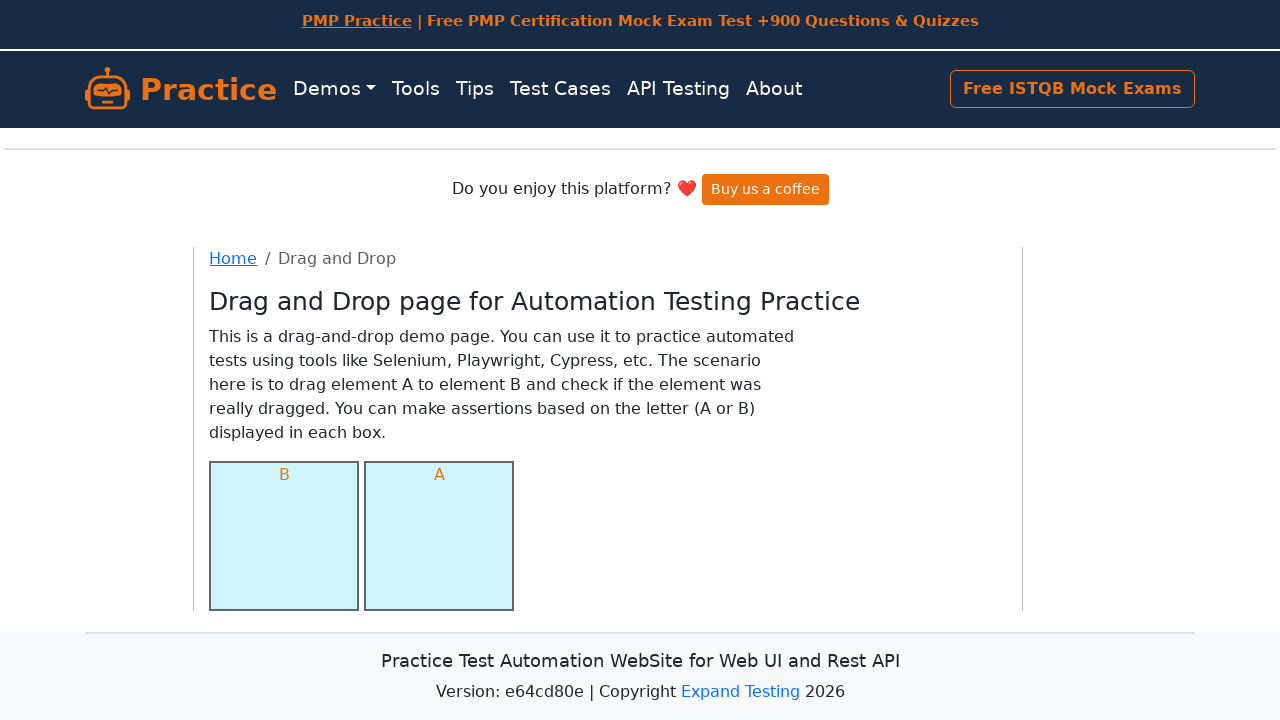